Tests error handling when attempting to sign in without entering an email

Starting URL: https://svburger1.co.il/#/

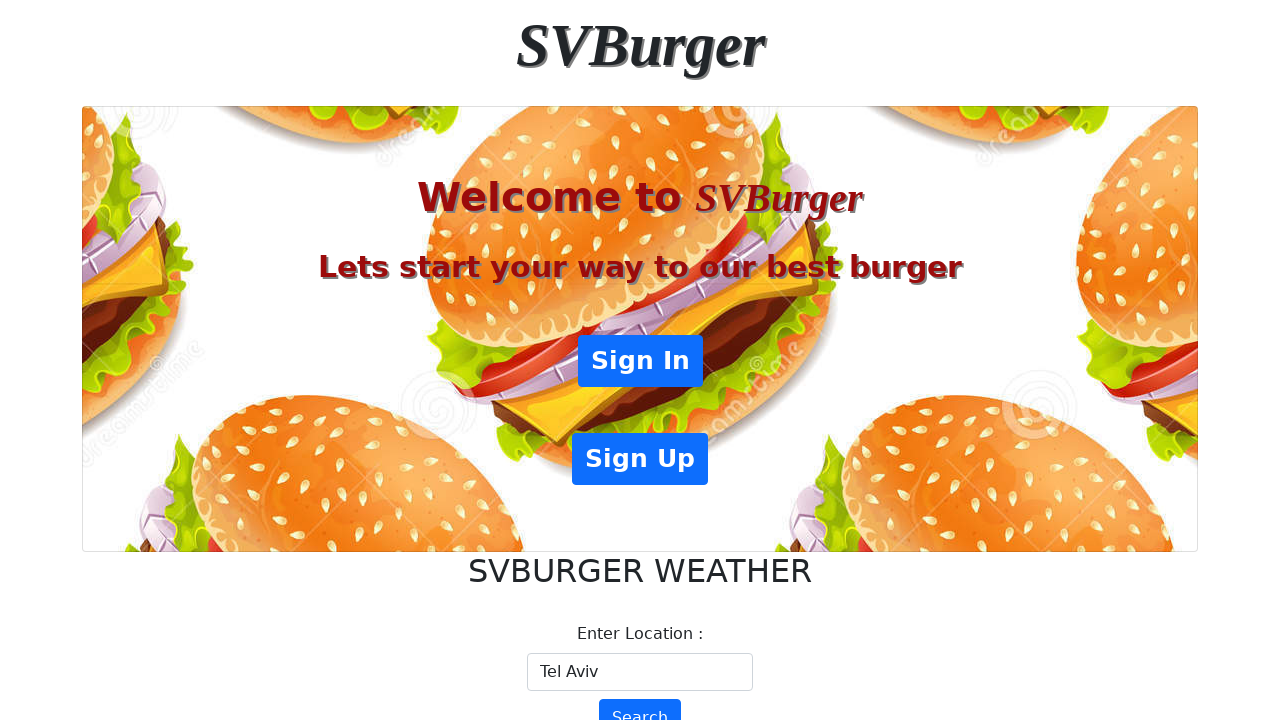

Clicked Sign In button at (640, 361) on xpath=//button[text() = "Sign In"]
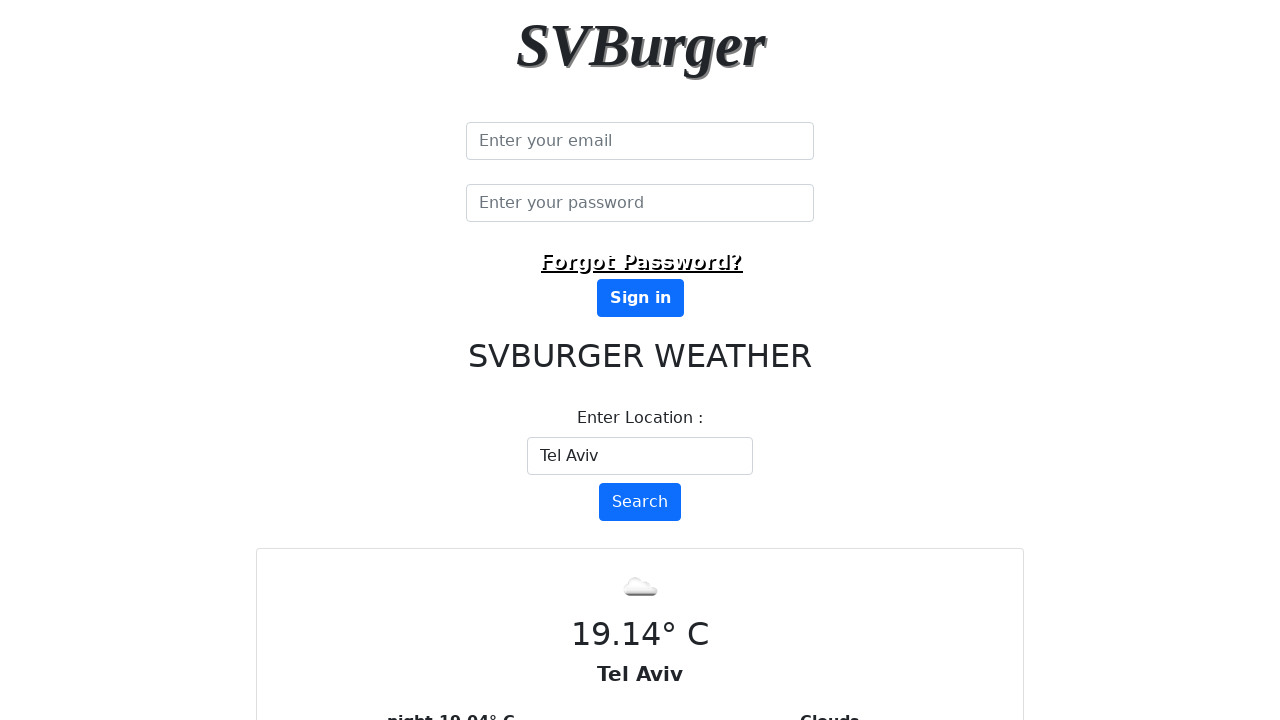

Filled password field with 'TestPass123' while leaving email empty on //input[@placeholder = "Enter your password"]
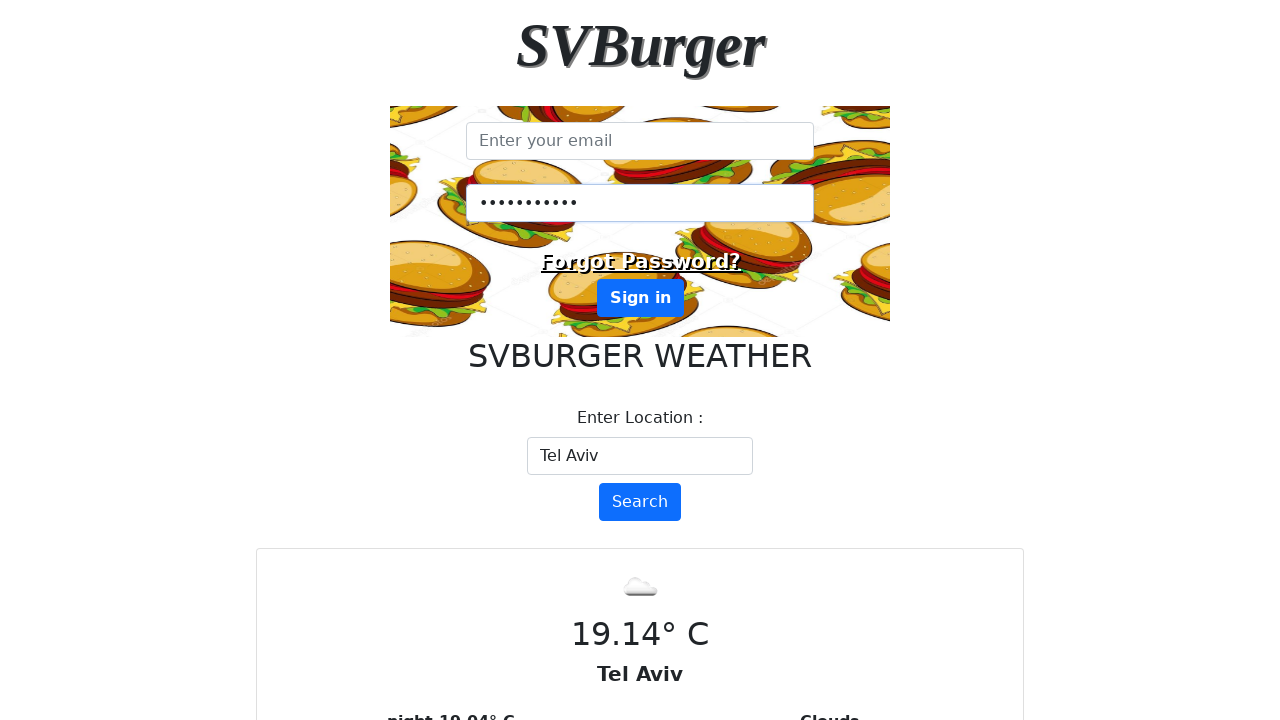

Clicked submit button without email address at (640, 298) on xpath=//button[@type = "submit"]
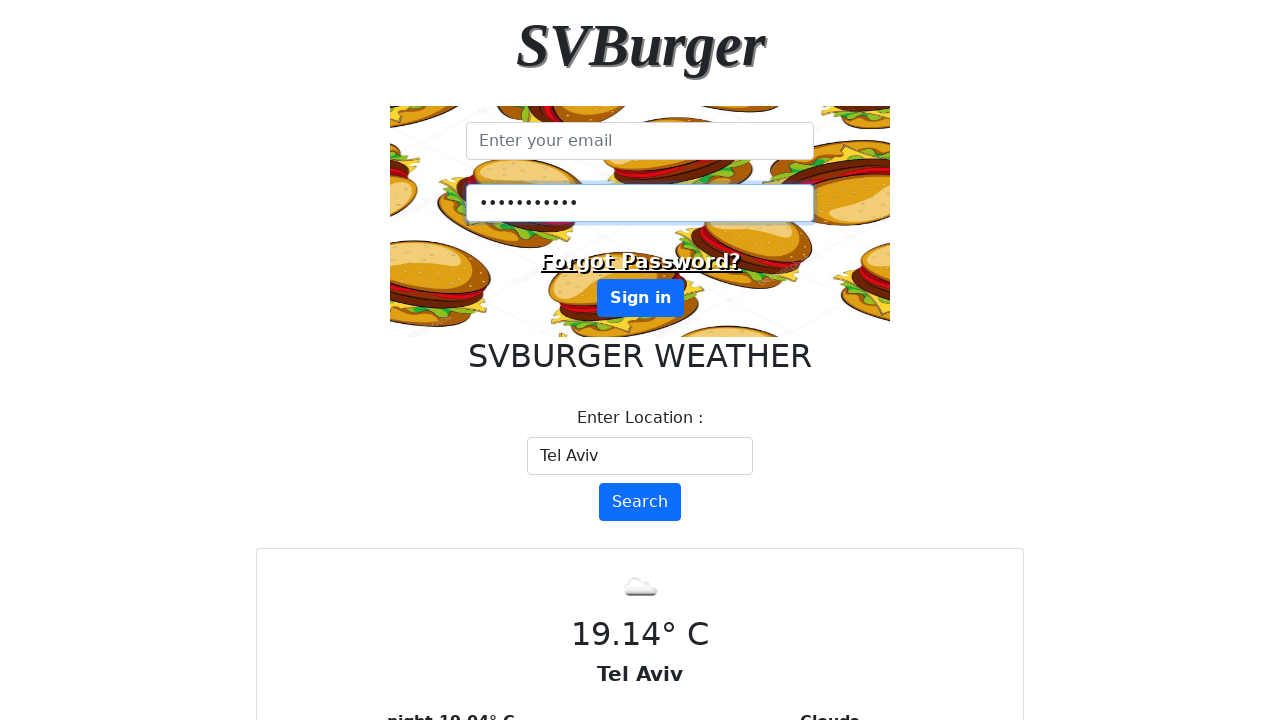

Set up dialog handler to accept error alert
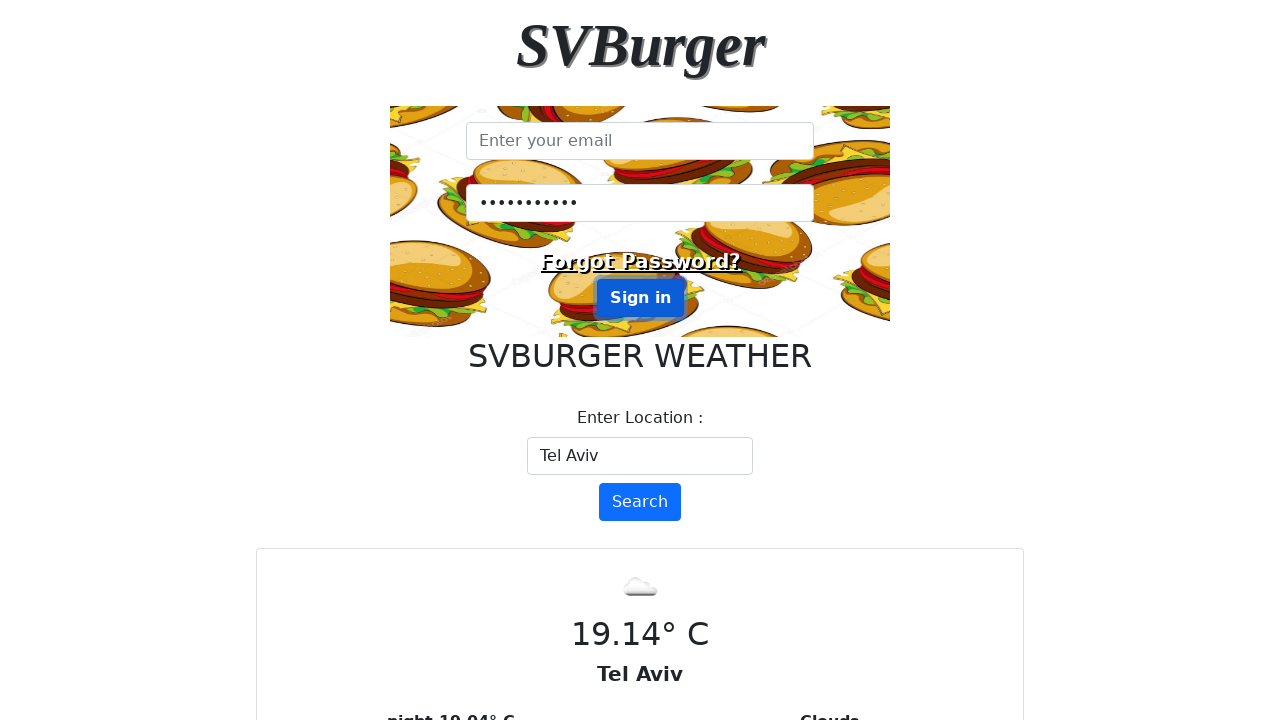

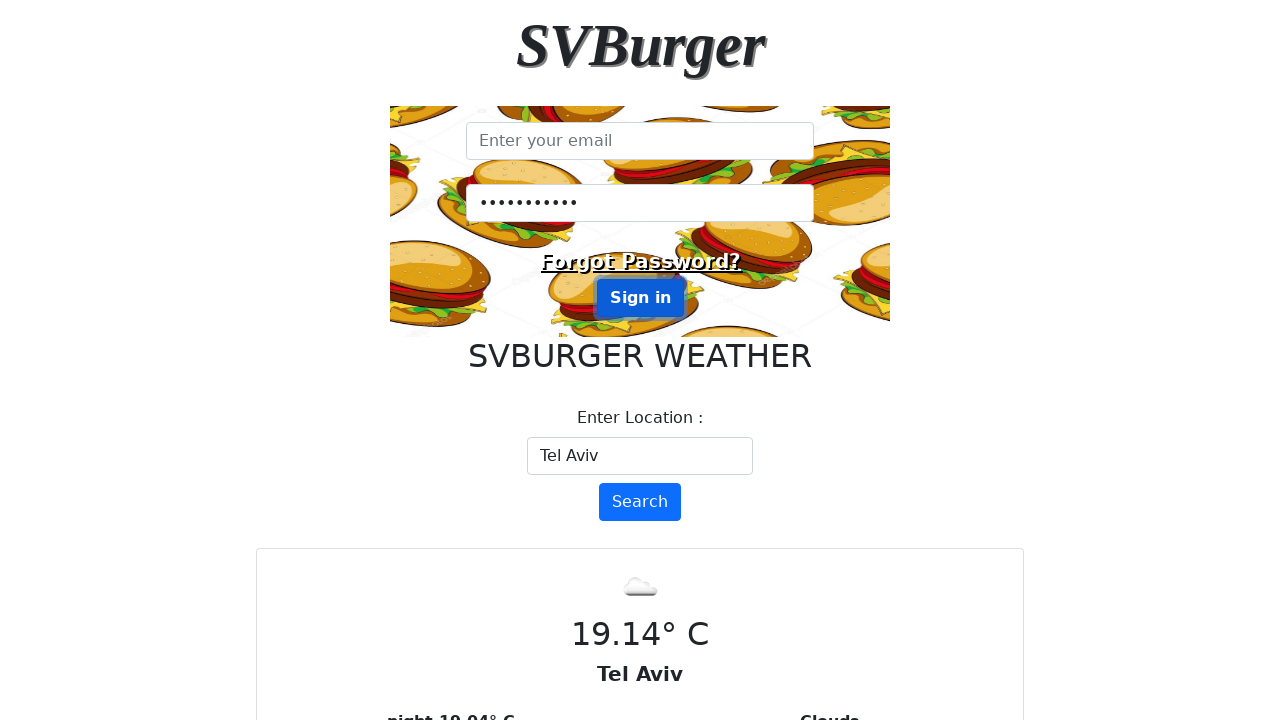